Tests scrolling functionality on the Selenium website by scrolling to a specific element and then scrolling back up

Starting URL: https://www.selenium.dev

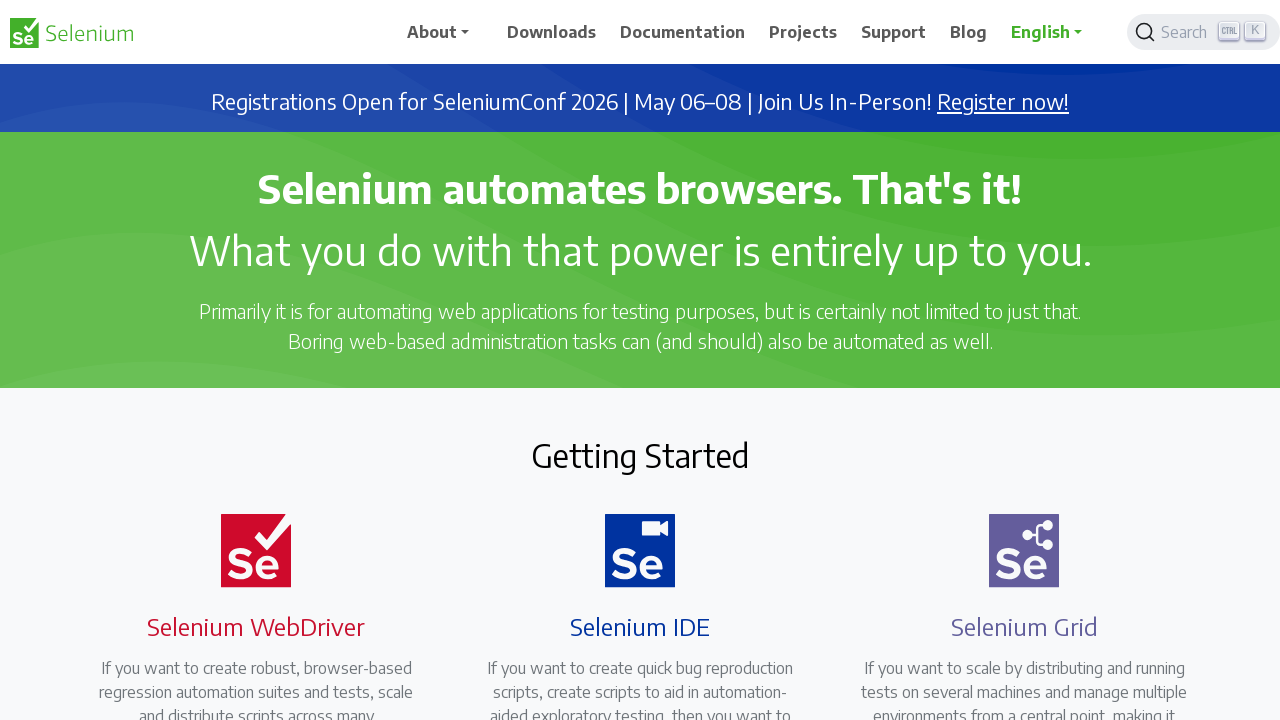

Located target element 'Support the Selenium Project'
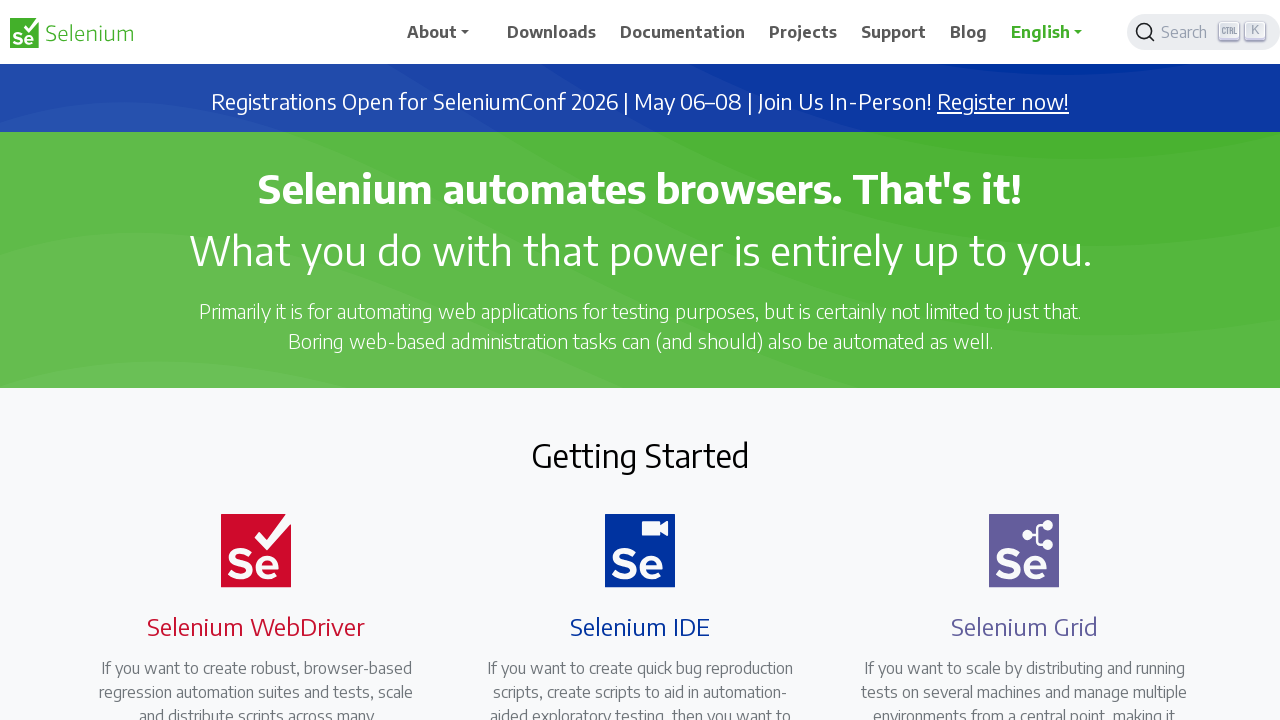

Retrieved bounding box coordinates of target element
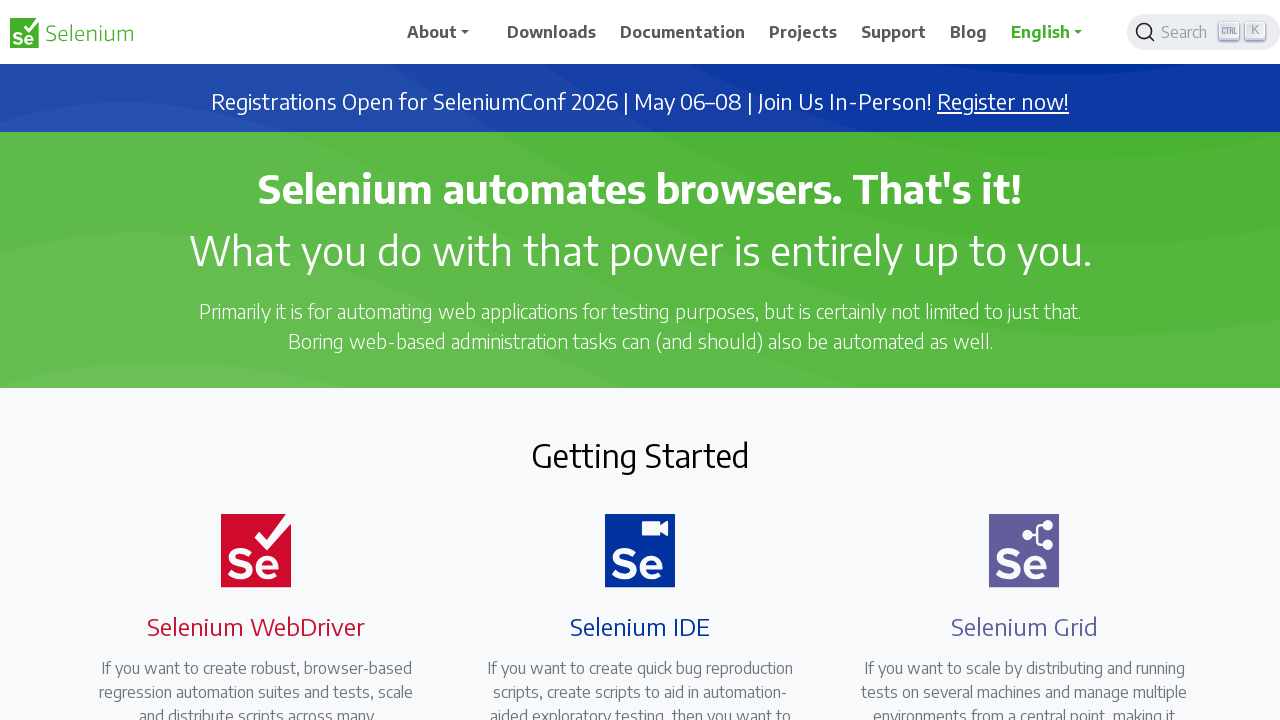

Scrolled down to target element with offset
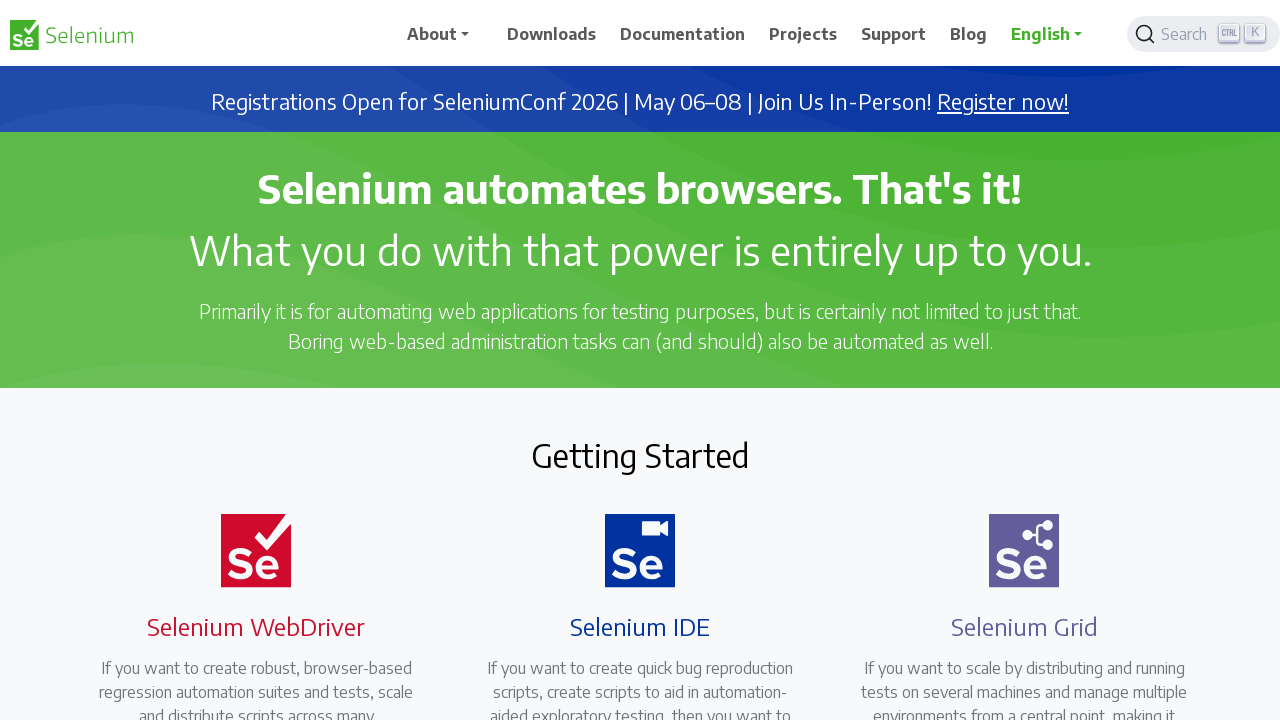

Waited 3 seconds for scroll animation to complete
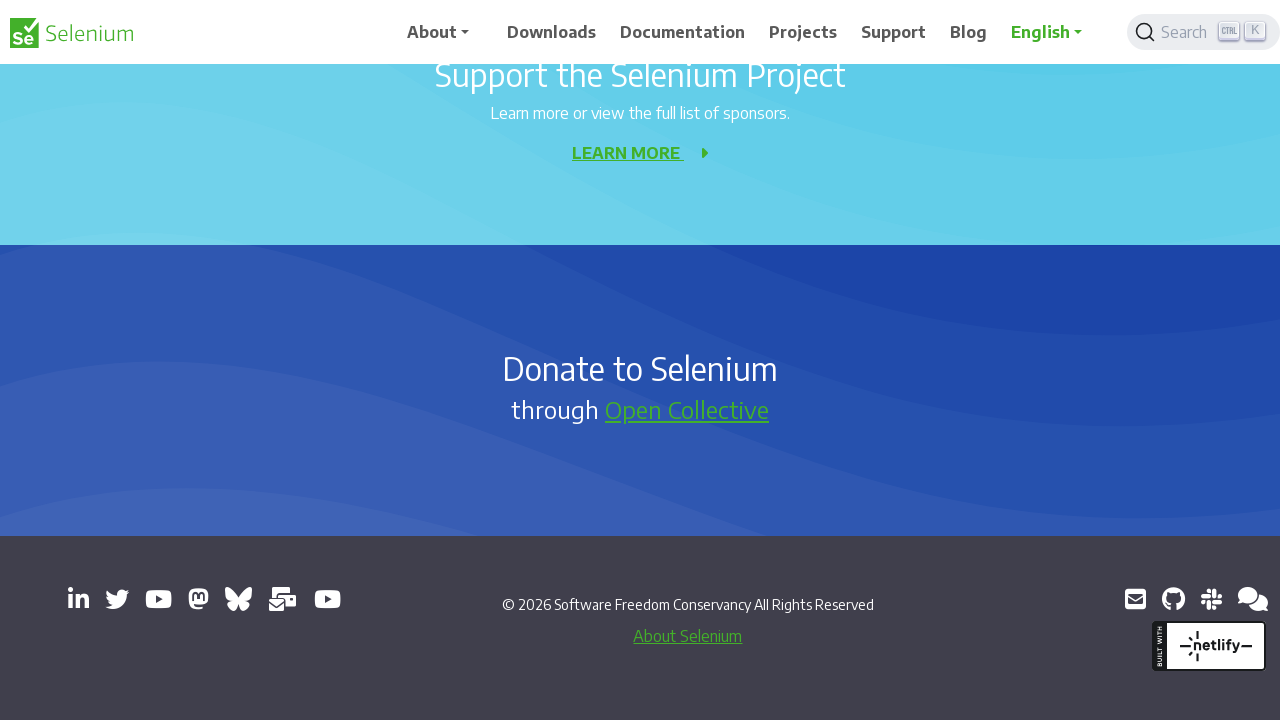

Scrolled back up to original position
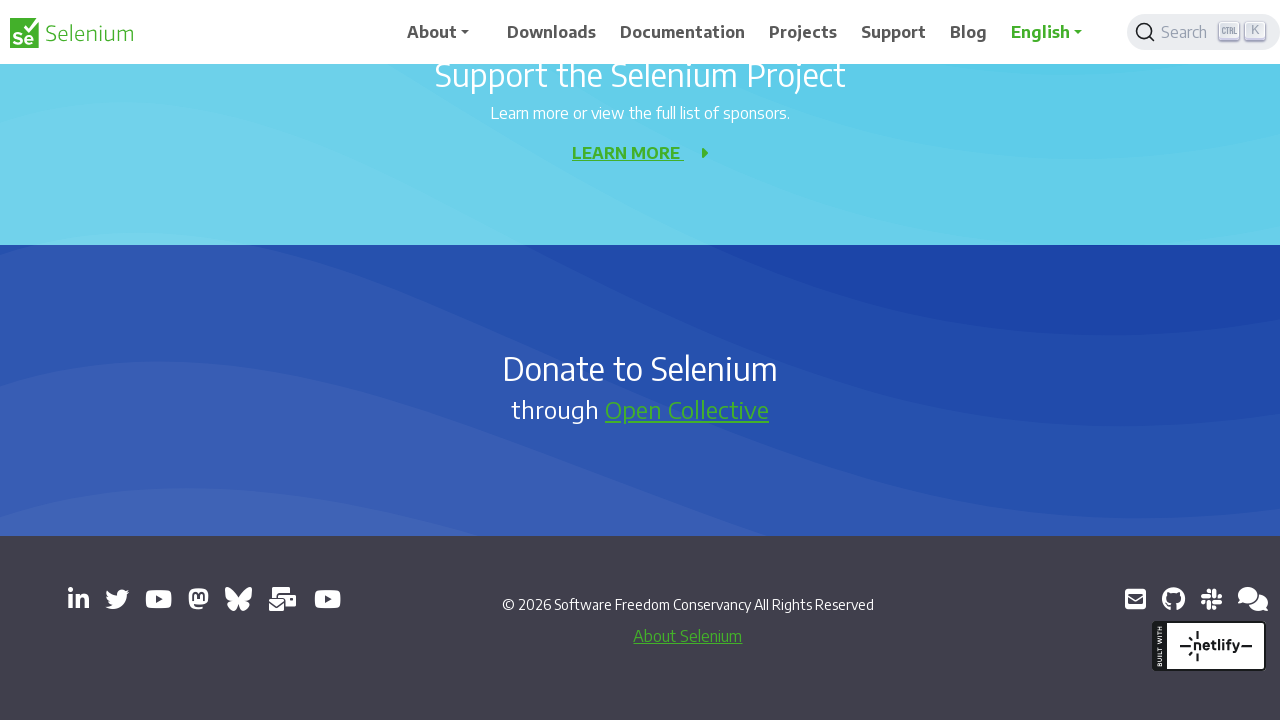

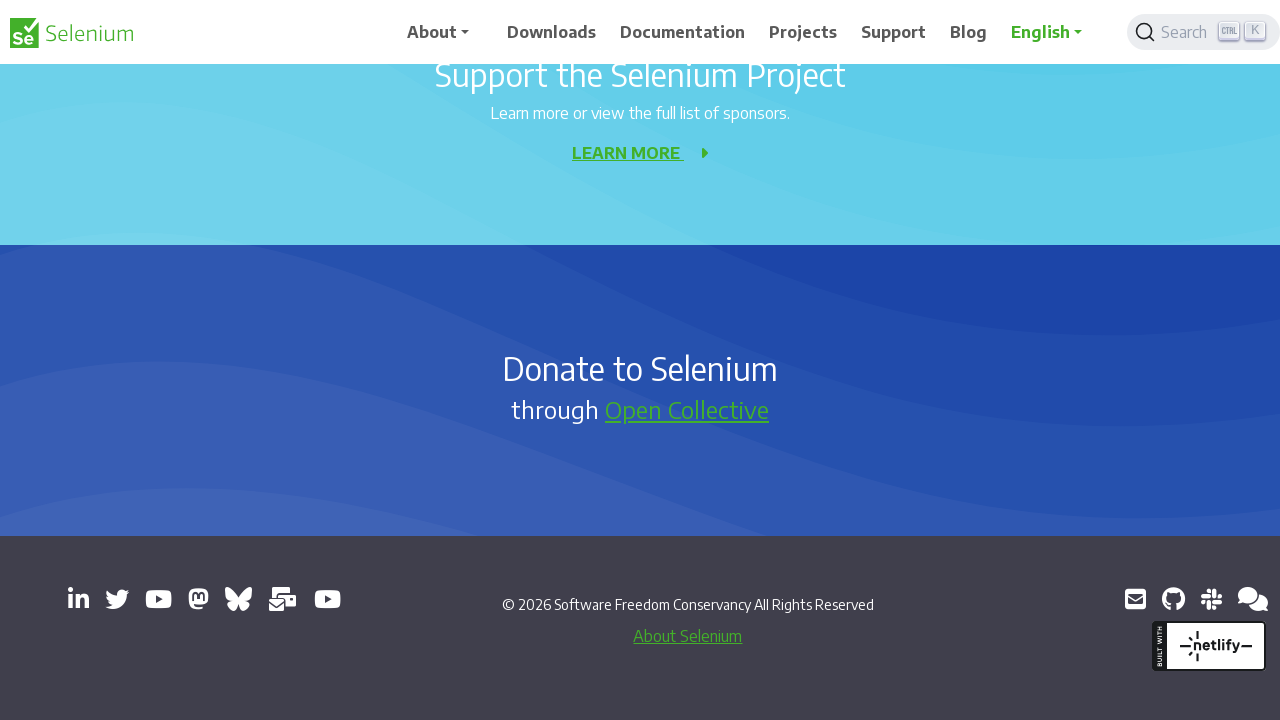